Verifies semantic HTML structure including footer landmark, heading hierarchy, and list structure for tasks.

Starting URL: https://todomvc.com/examples/typescript-react/#/

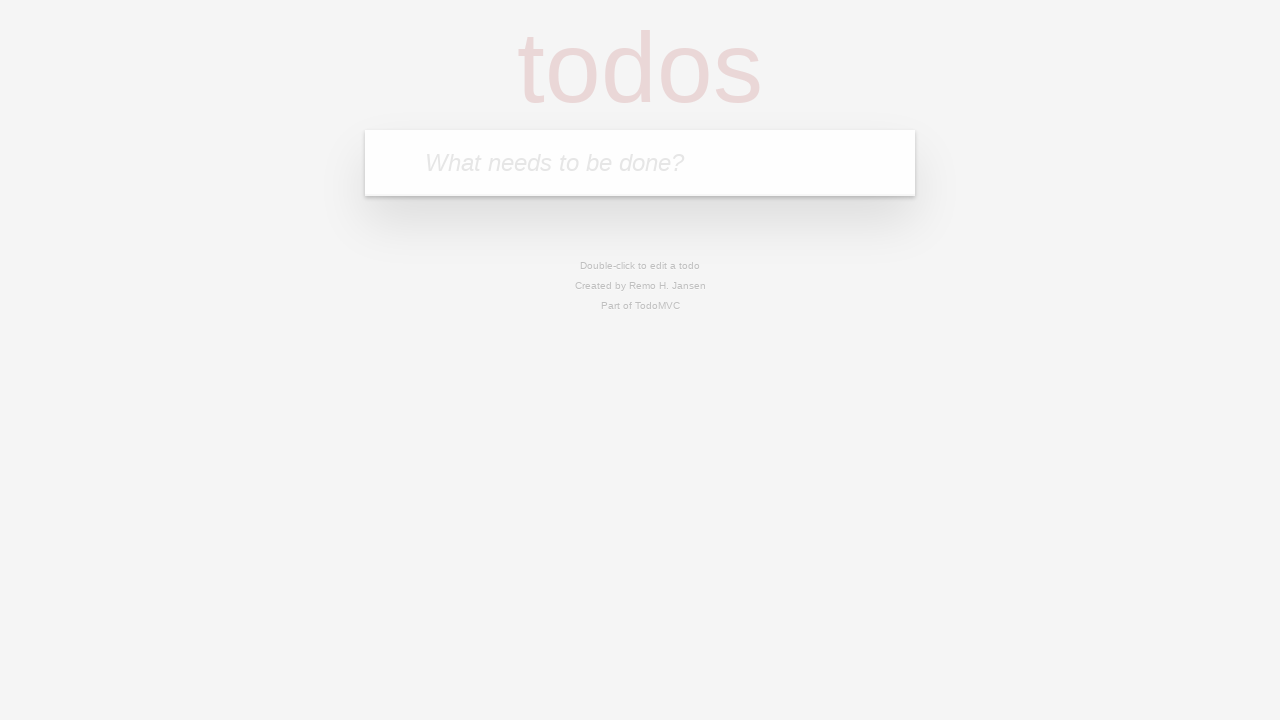

Footer landmark located and ready
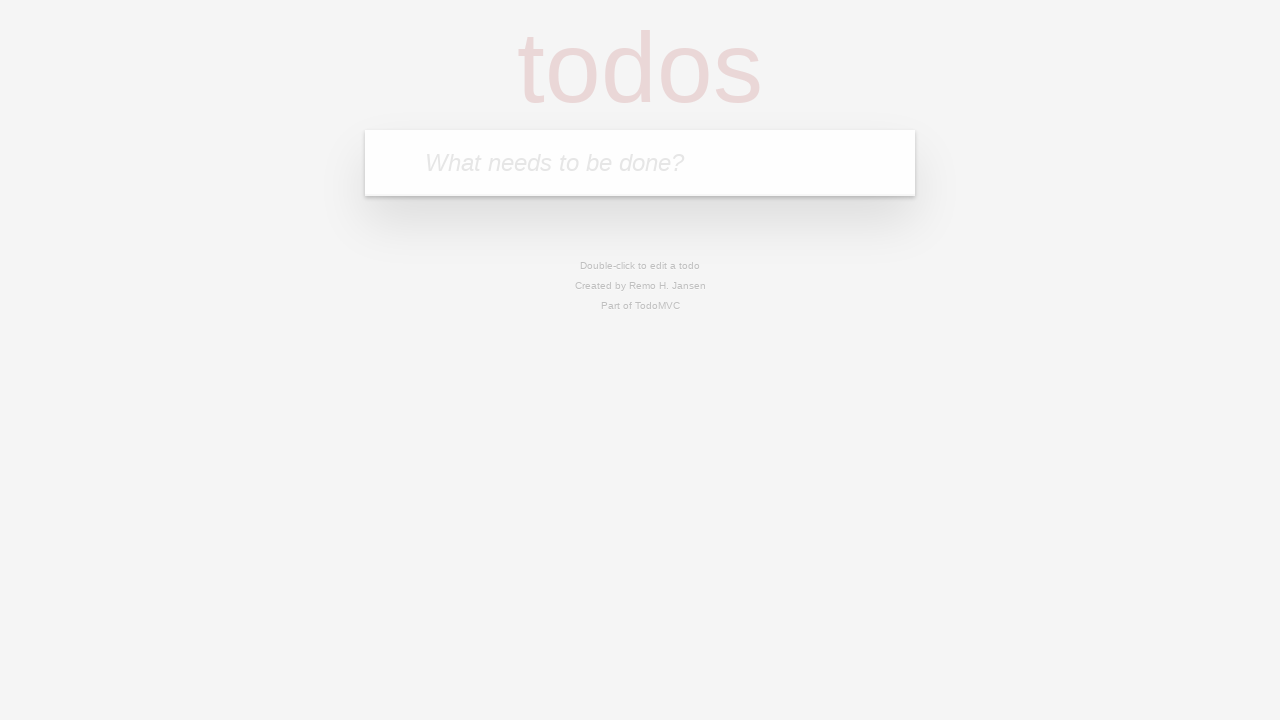

Level 1 heading 'todos' located and ready
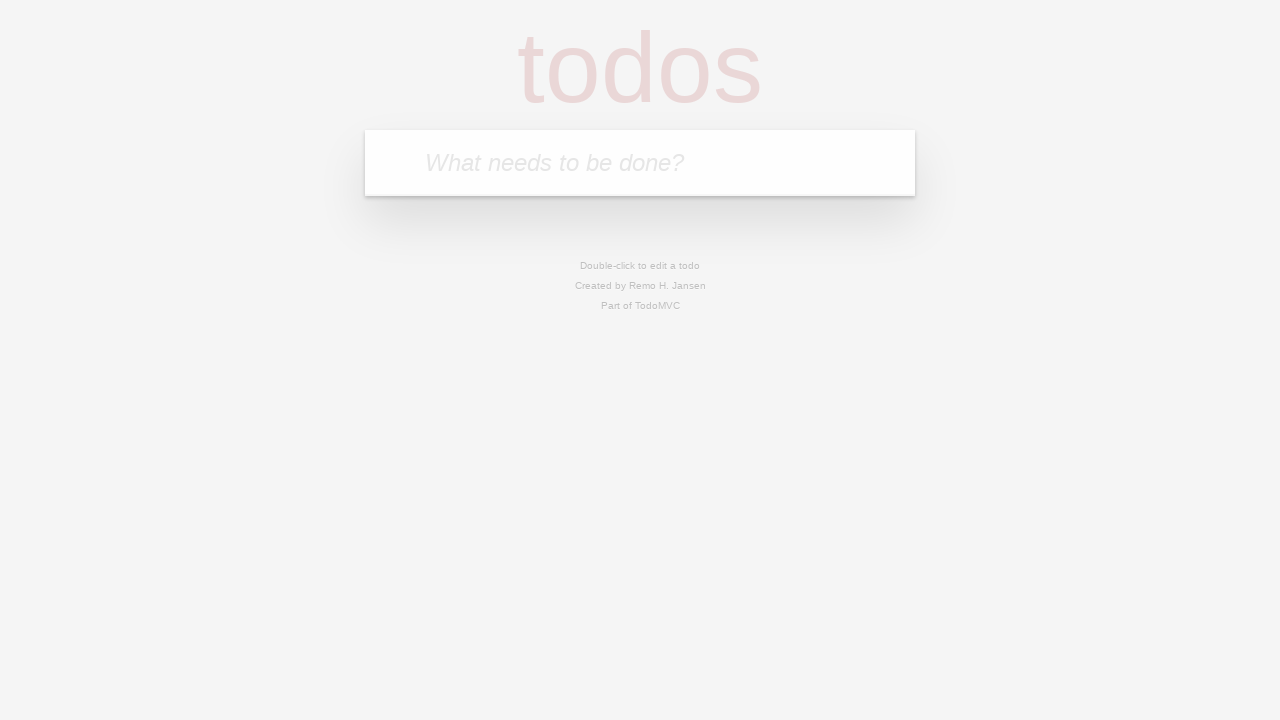

Filled input field with 'Test task' on internal:attr=[placeholder="What needs to be done?"i]
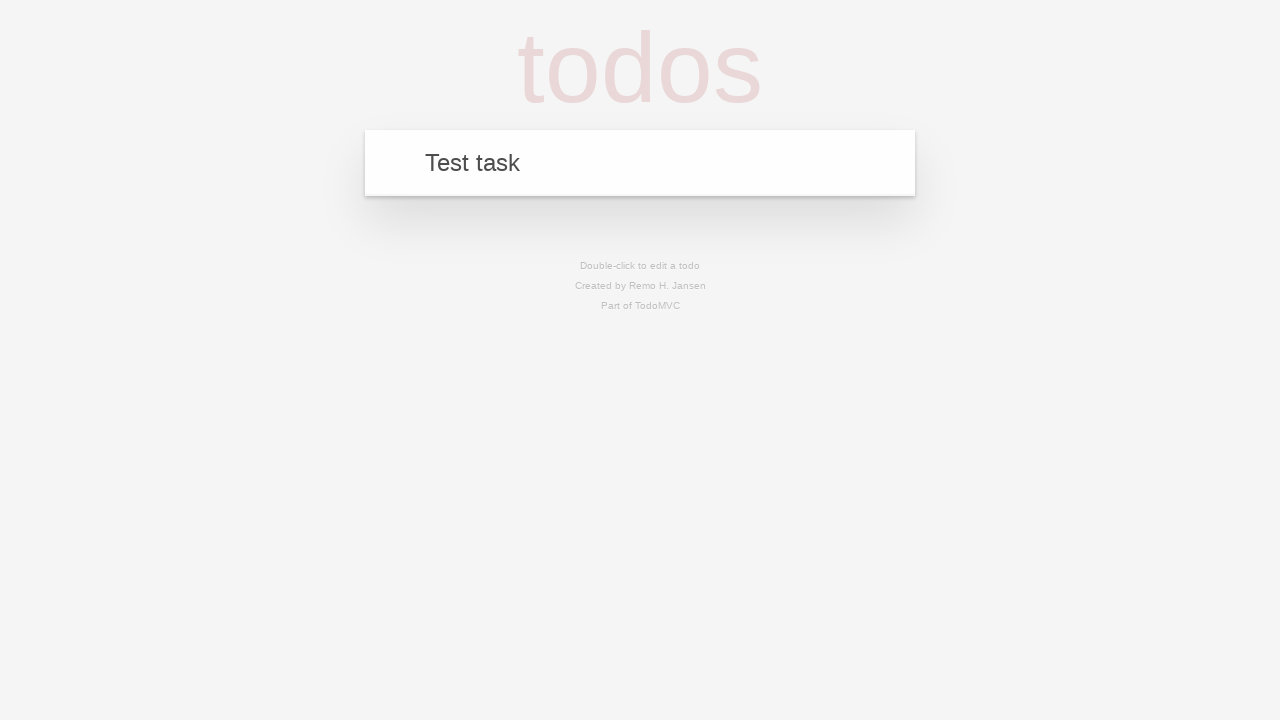

Pressed Enter to add task on internal:attr=[placeholder="What needs to be done?"i]
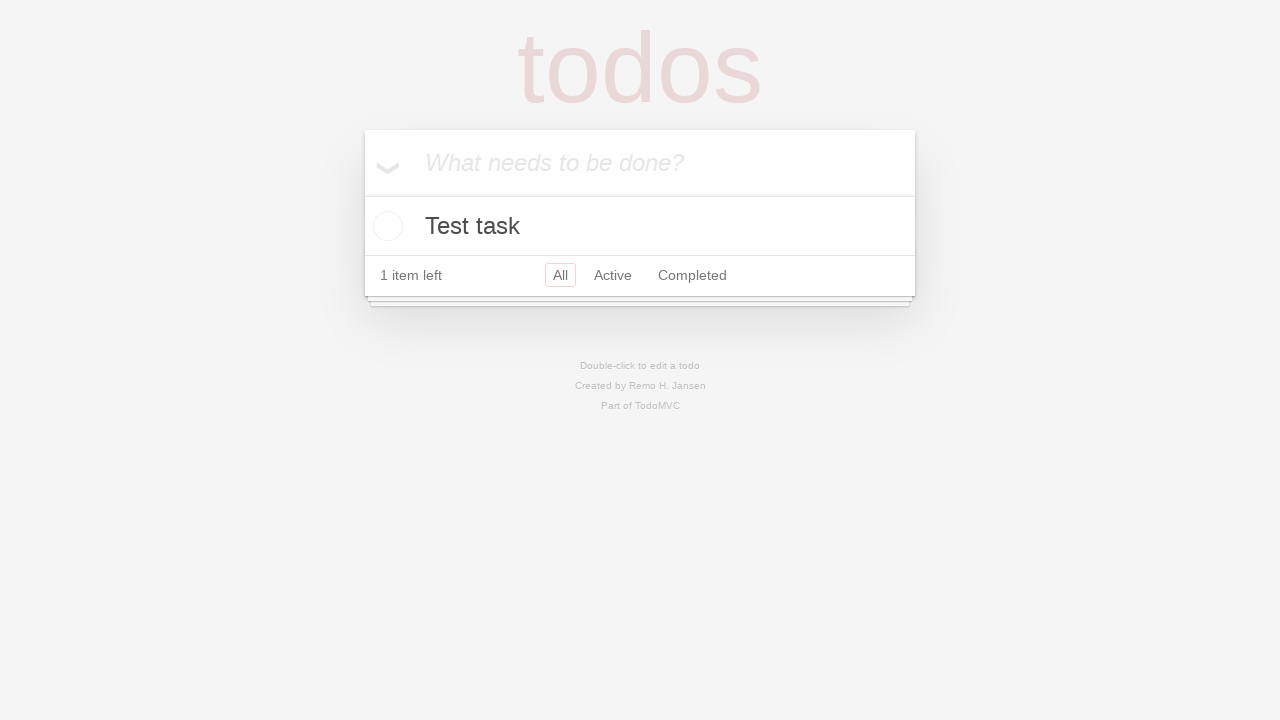

Todo list element appeared on page
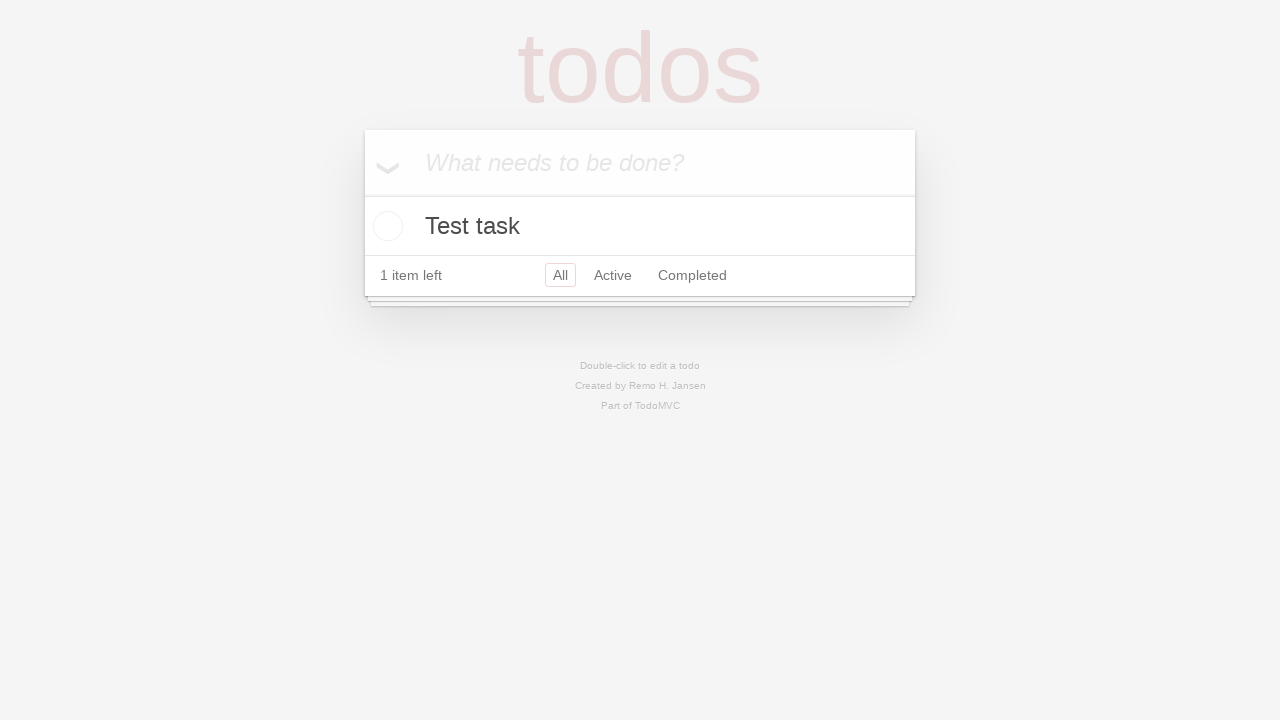

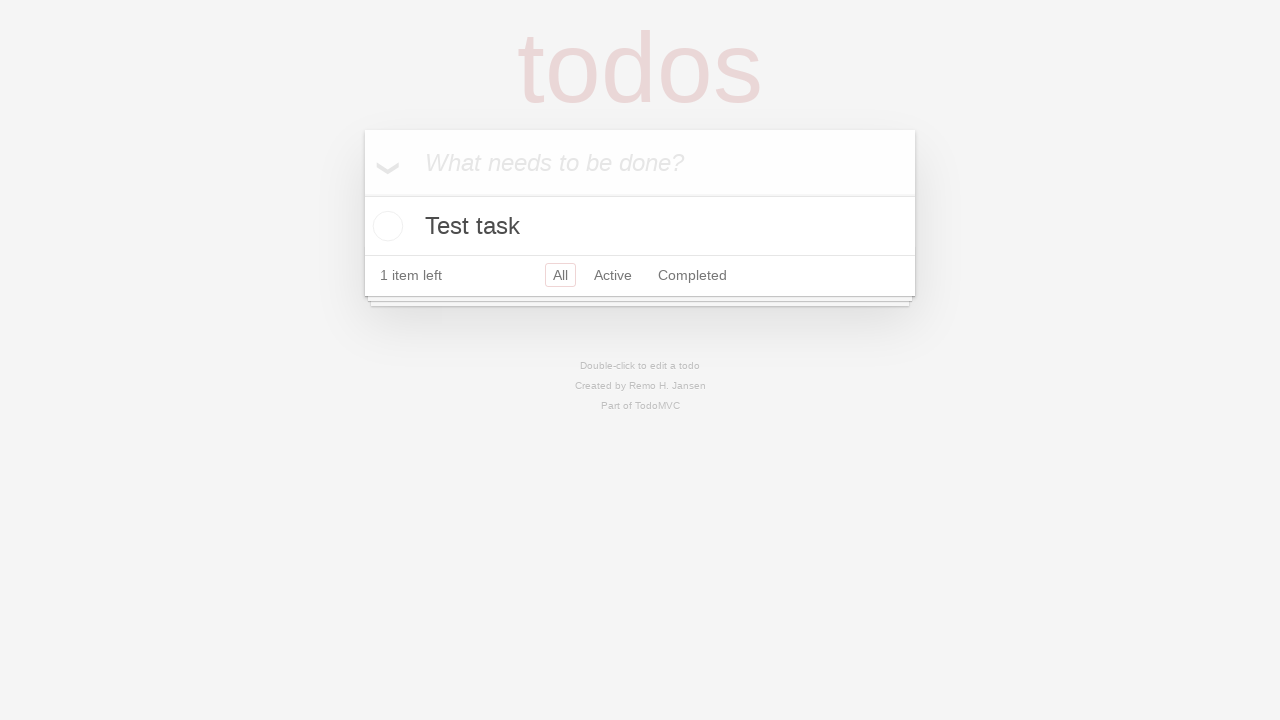